Tests combining multiple filters (type=module AND level=beginner) and verifies the results match both filter criteria.

Starting URL: https://hedgehog.cloud/learn/catalog

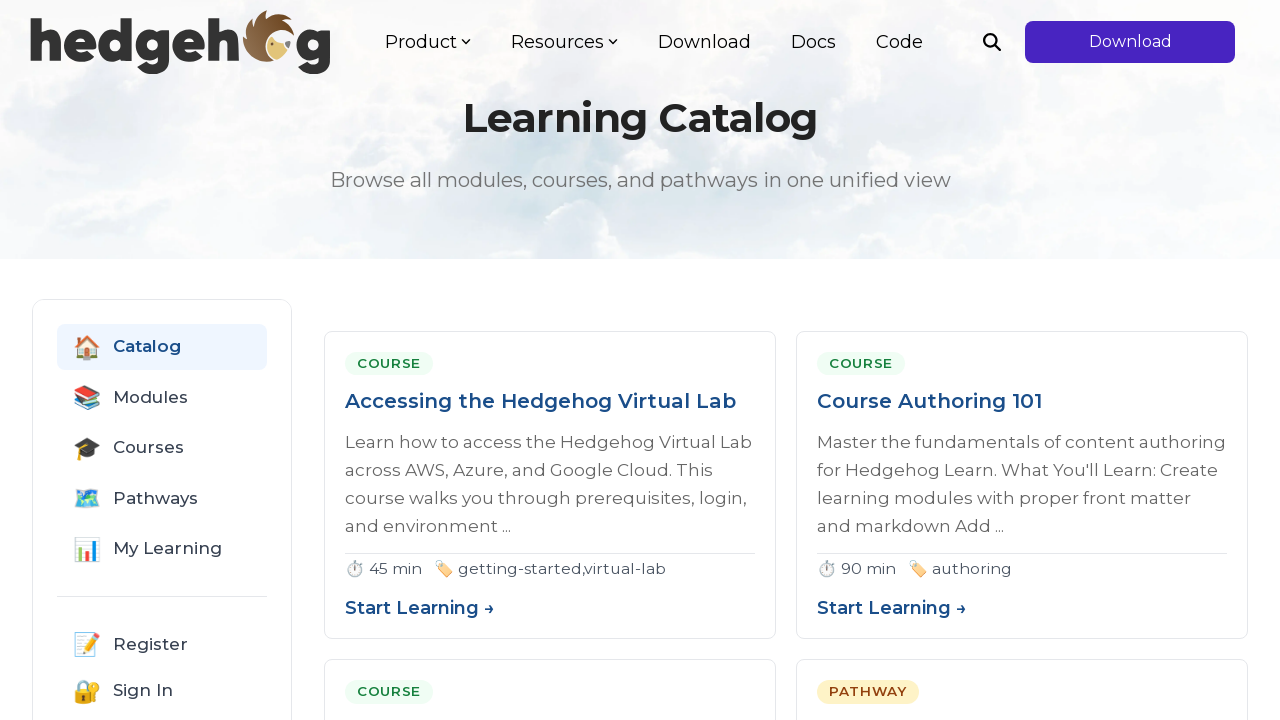

Catalog grid loaded
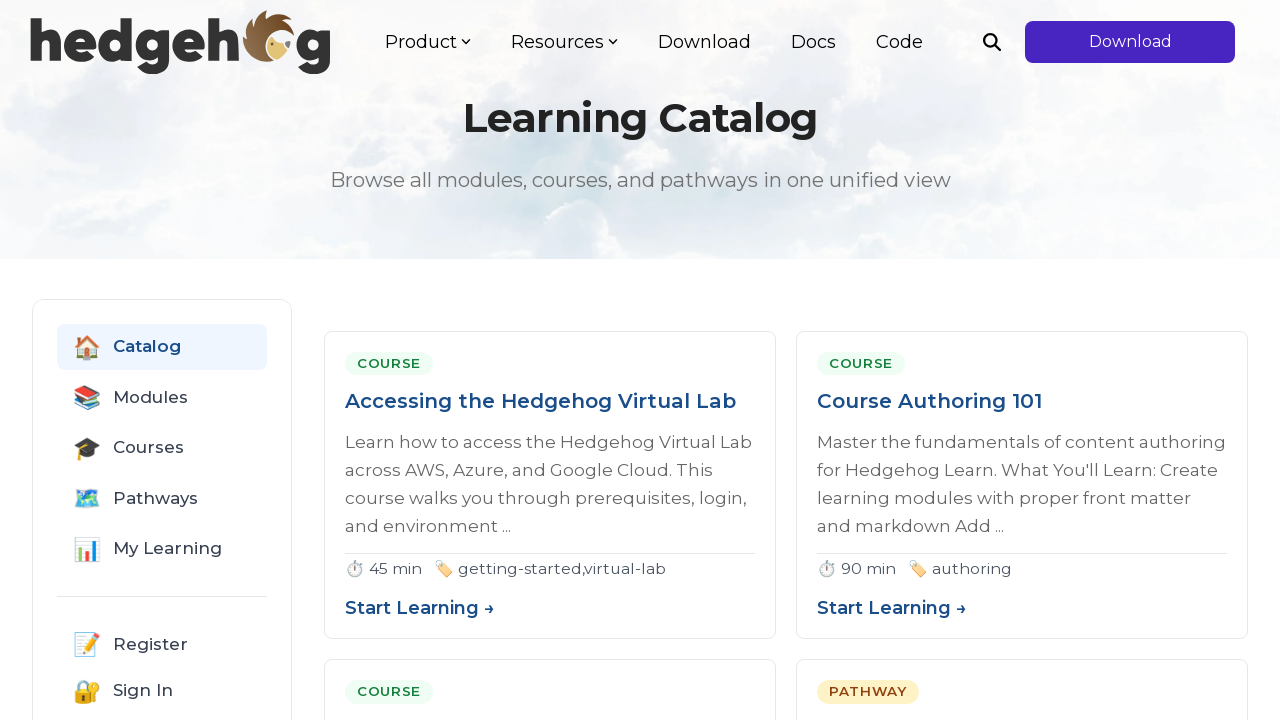

Unchecked 'All' type filter at (65, 635) on input[name="type"][value="all"]
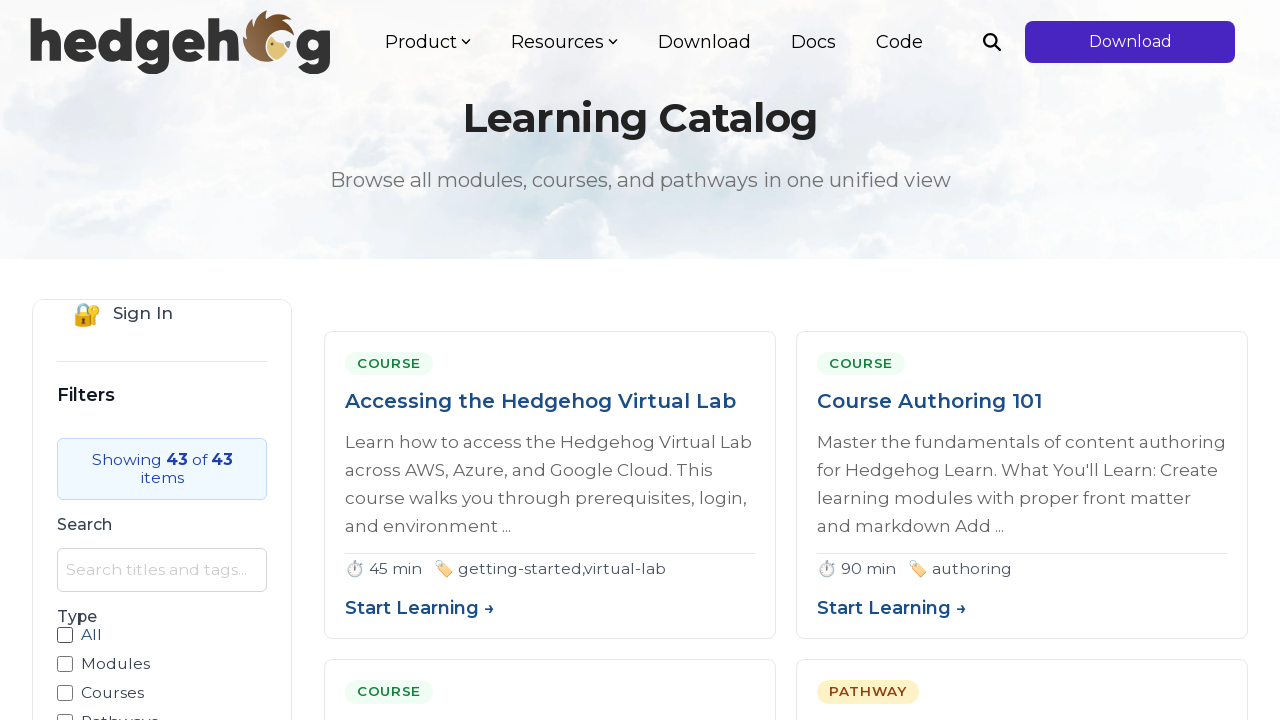

Checked 'module' type filter at (65, 664) on input[name="type"][value="module"]
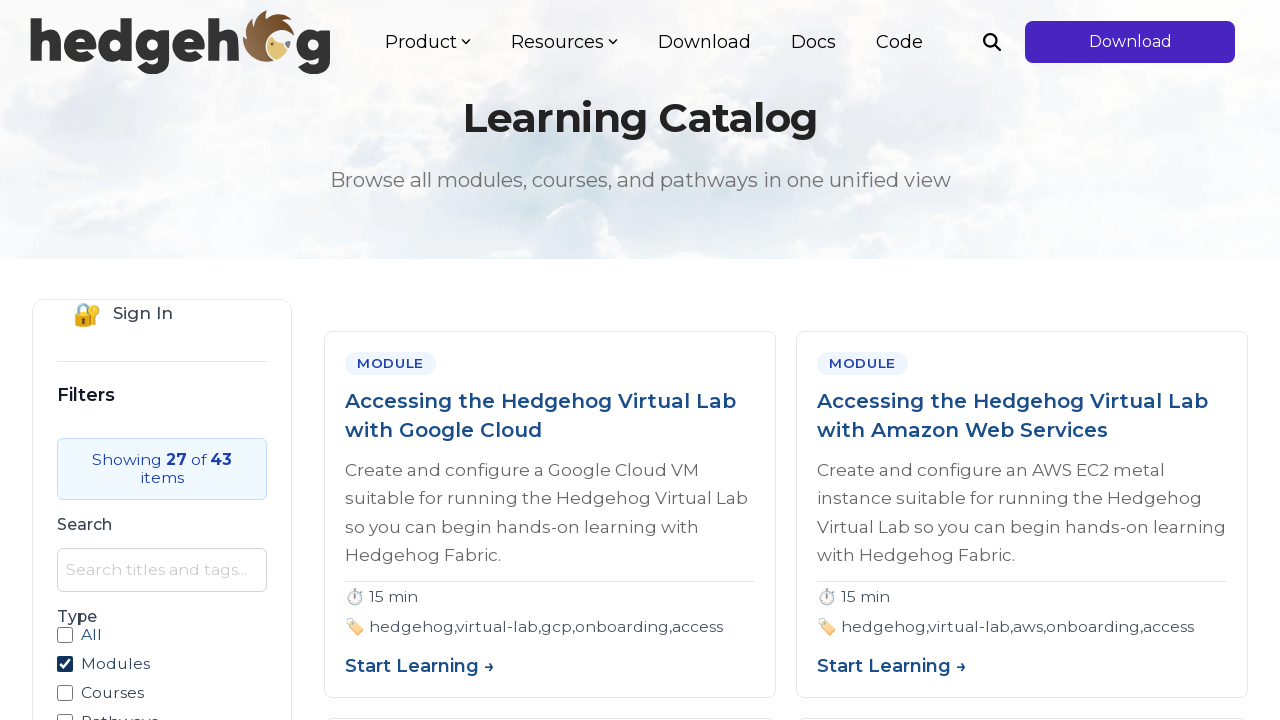

Unchecked 'All' level filter at (65, 504) on input[name="level"][value="all"]
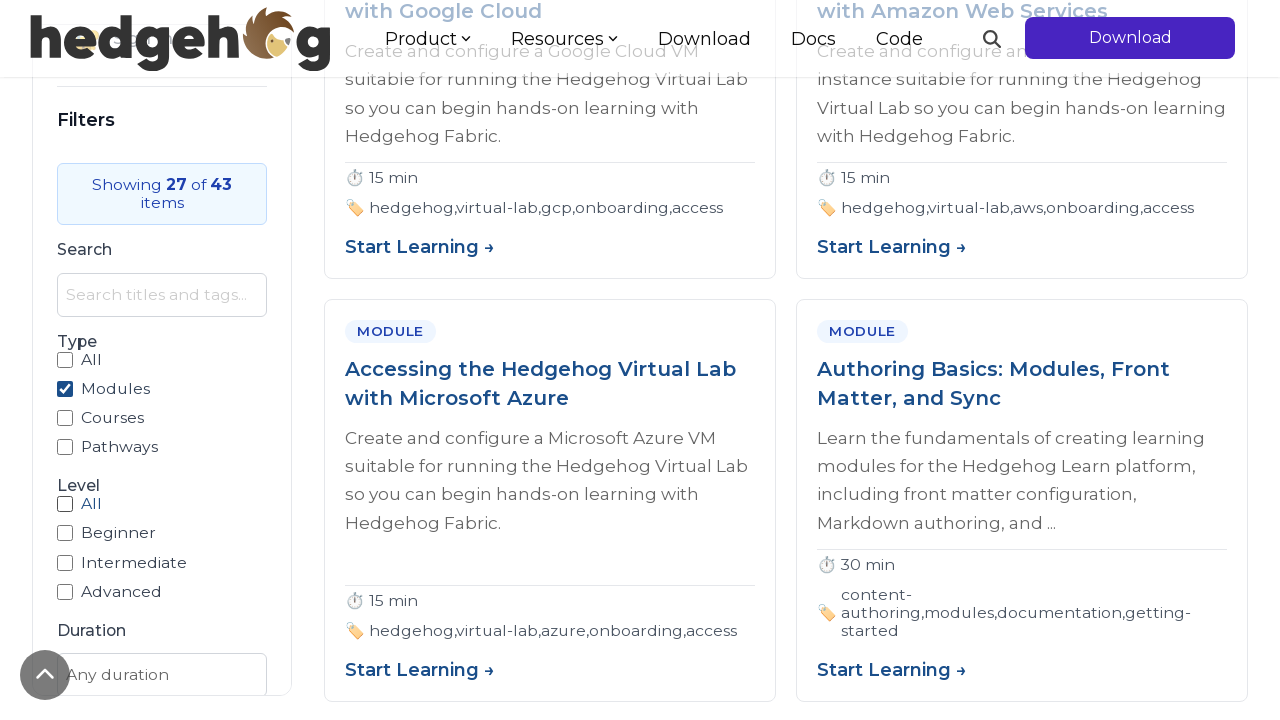

Checked 'beginner' level filter at (65, 534) on input[name="level"][value="beginner"]
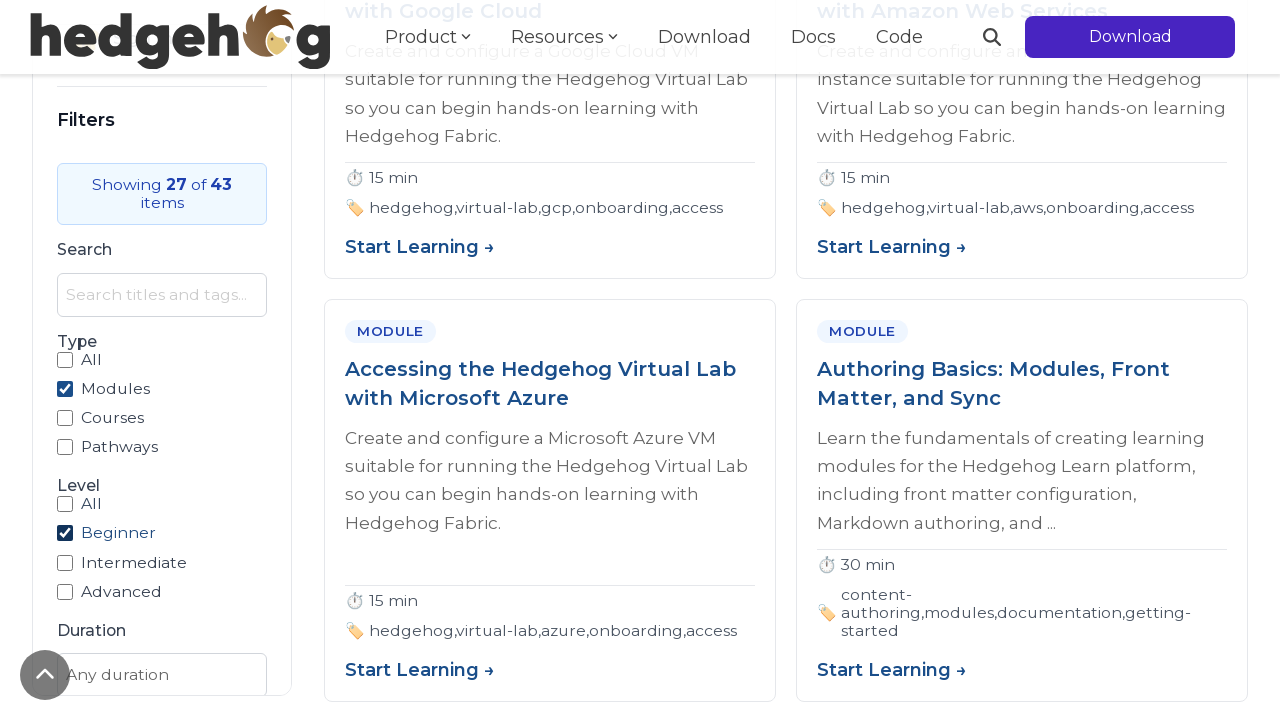

Waited for filters to apply (type=module AND level=beginner)
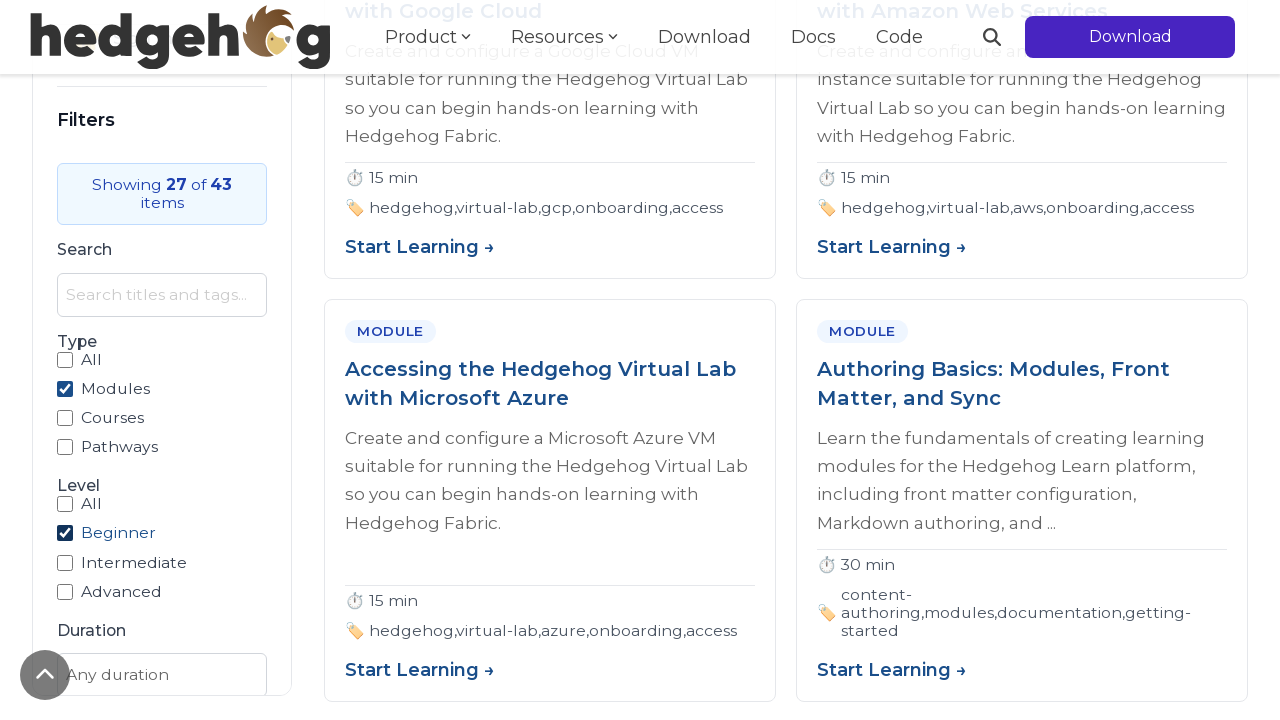

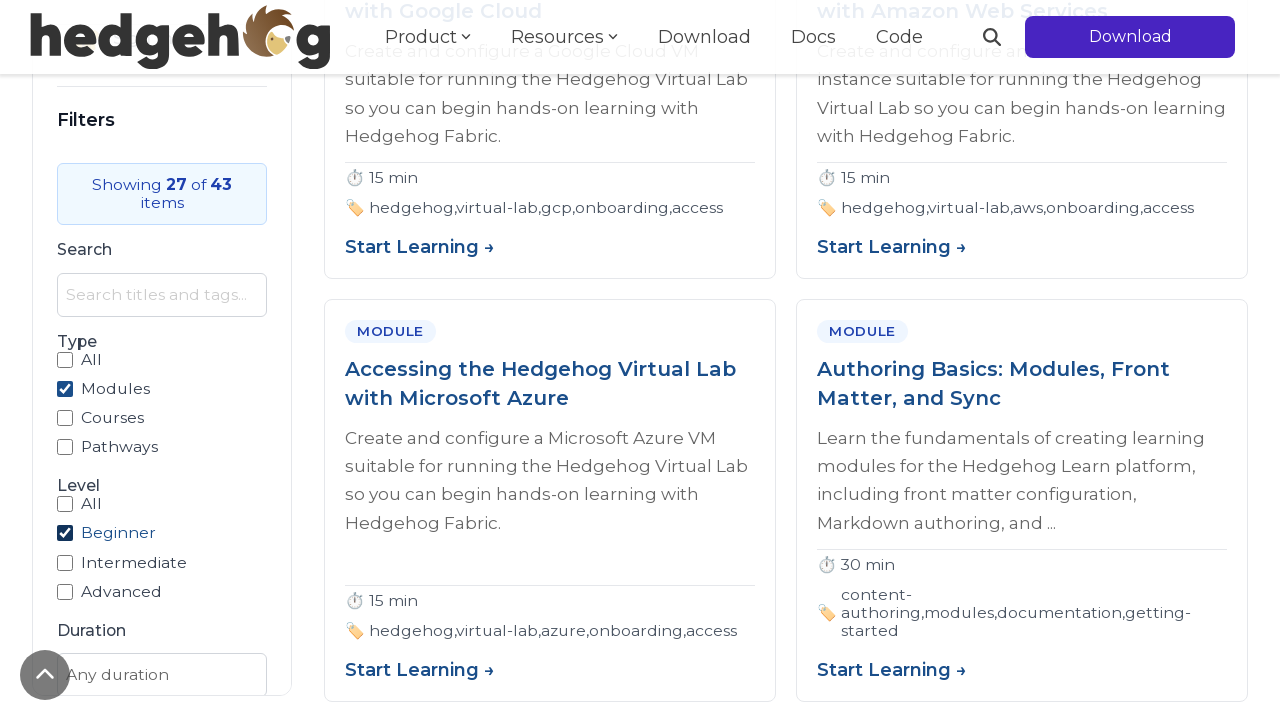